Tests dynamic controls page by clicking the Remove button and verifying that the "It's gone!" message appears

Starting URL: https://the-internet.herokuapp.com/dynamic_controls

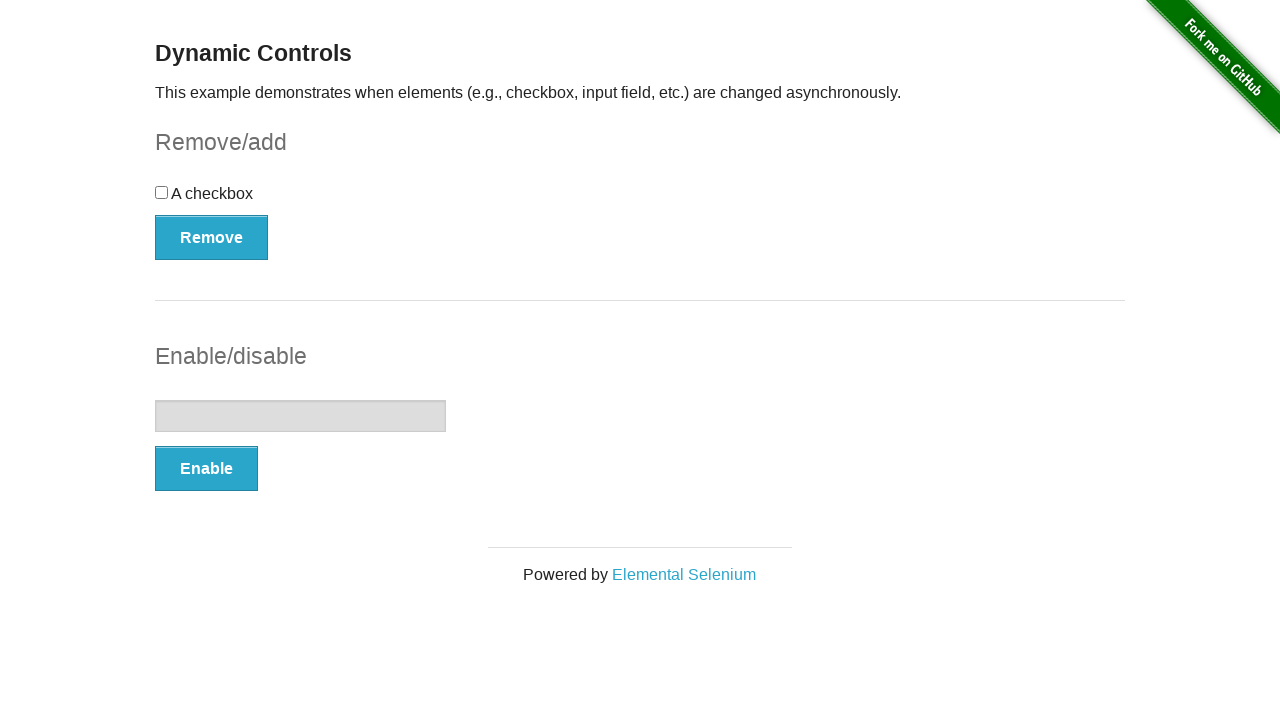

Clicked the Remove button at (212, 237) on xpath=//button[text()='Remove']
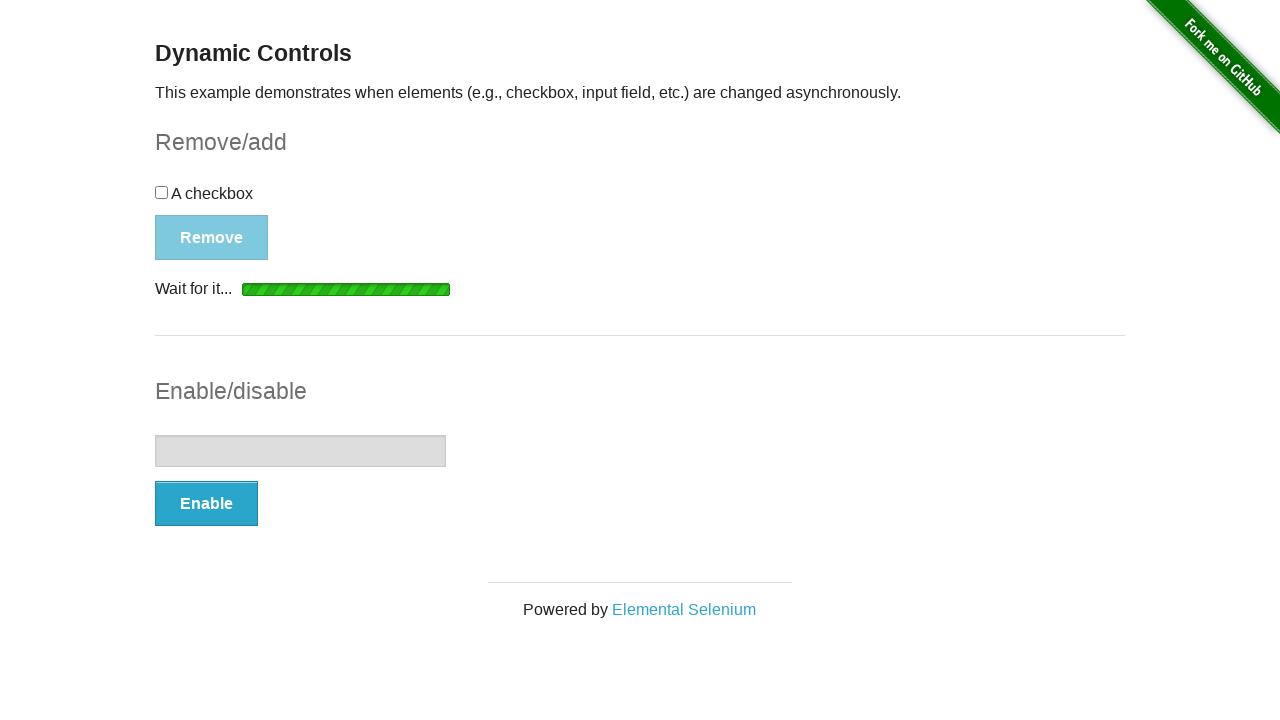

Waited for and verified the "It's gone!" message appeared
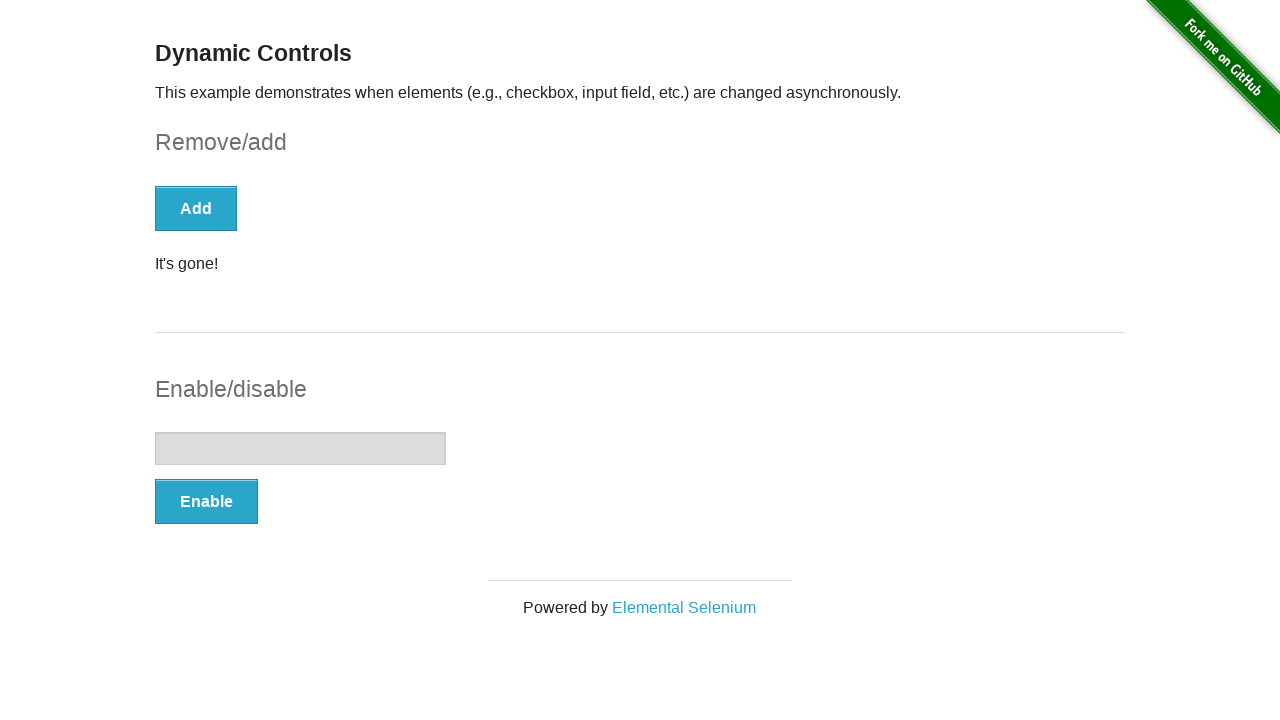

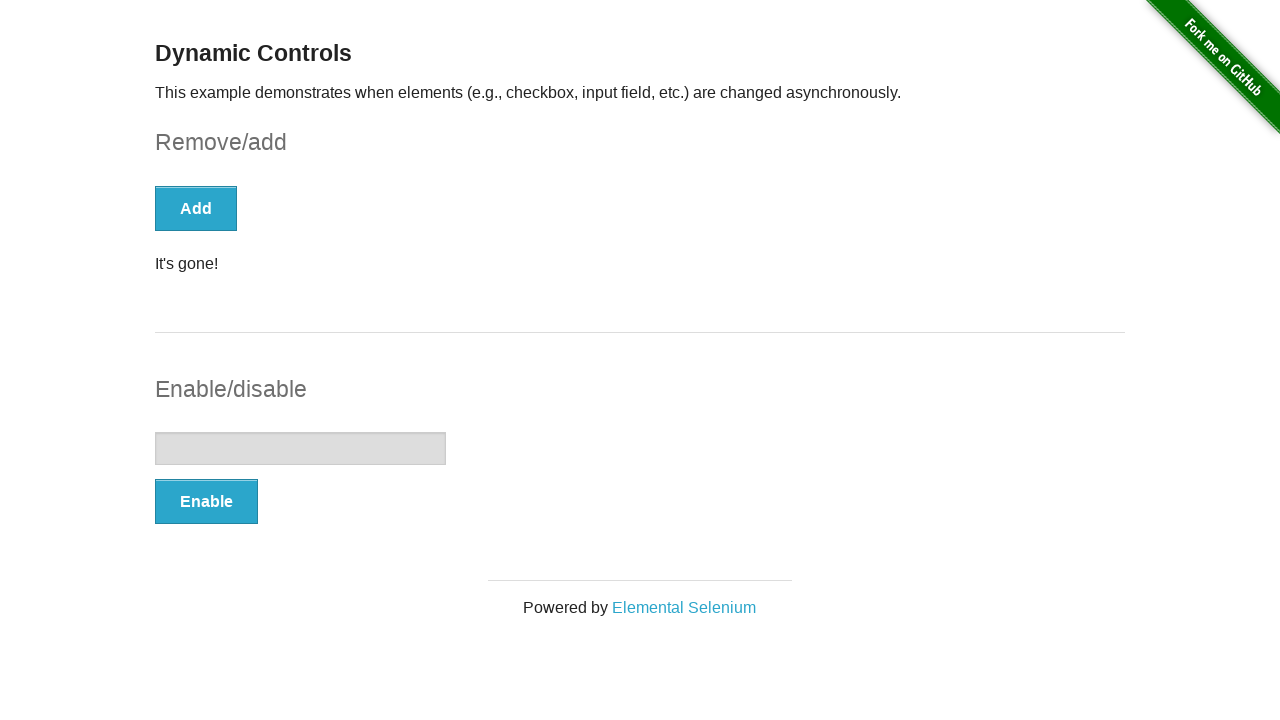